Navigates to the Rifles page and tests the sort functionality by clicking the sort dropdown and selecting A to Z option

Starting URL: https://www.glendale.com

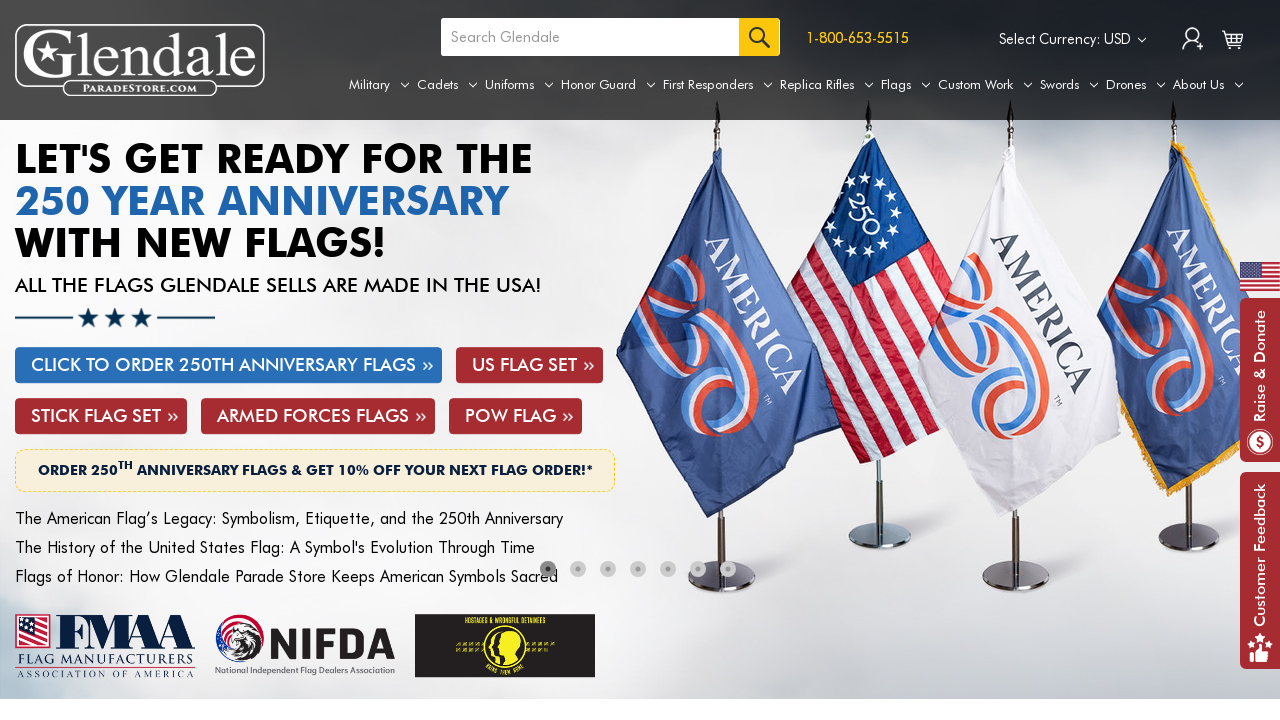

Hovered over Replica Rifles tab to reveal dropdown at (827, 85) on a[aria-label='Replica Rifles']
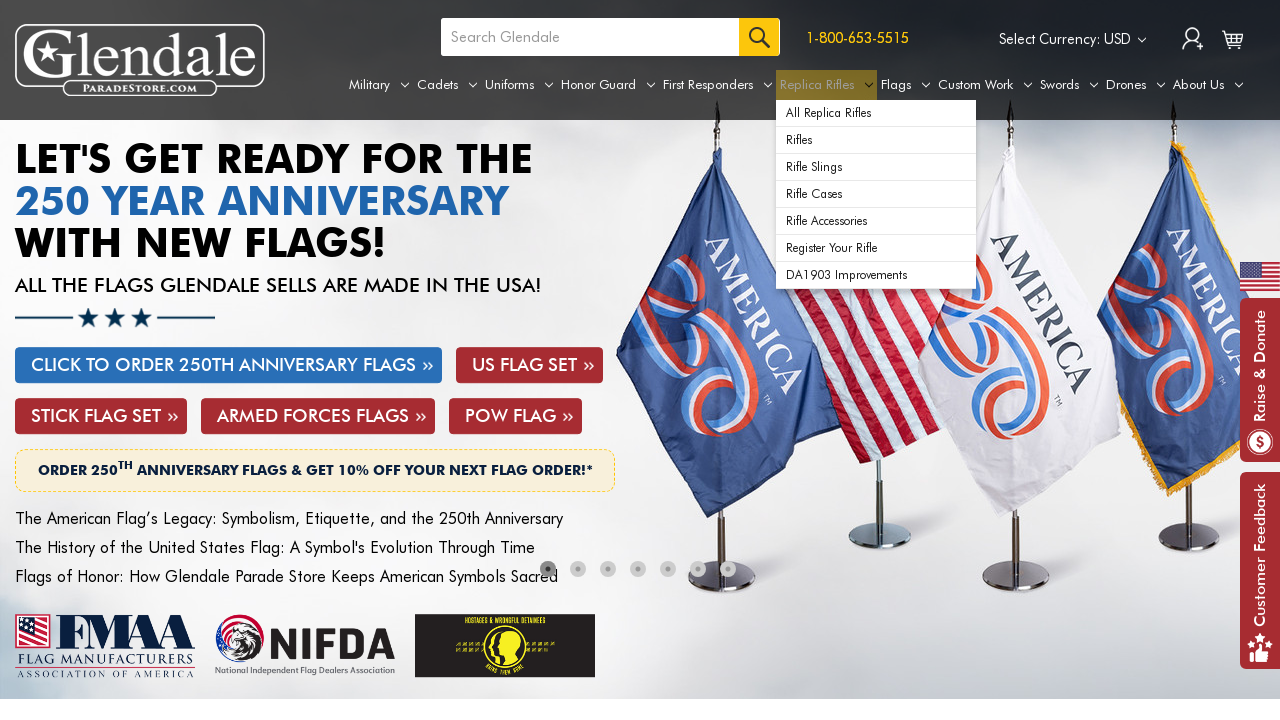

Clicked on Rifles option in dropdown menu at (876, 140) on xpath=//div[@id='navPages-49']/ul[@class='navPage-subMenu-list']/li[@class='navP
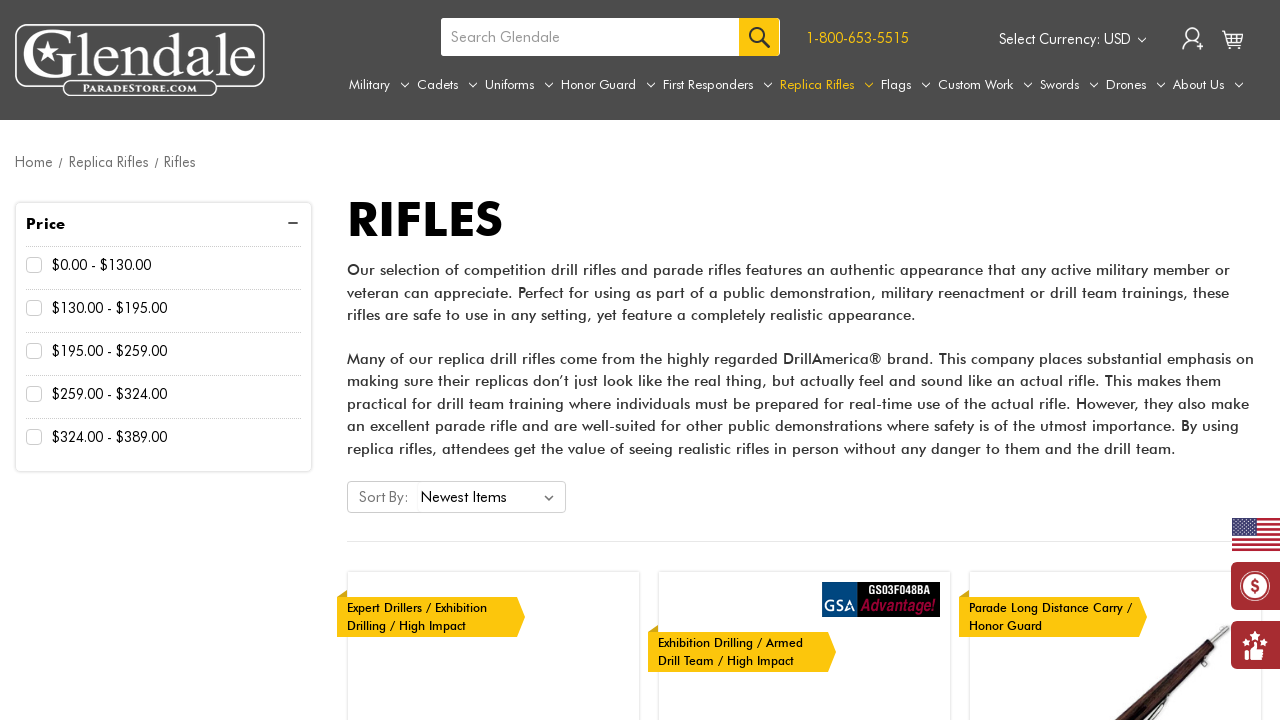

Sort dropdown became visible
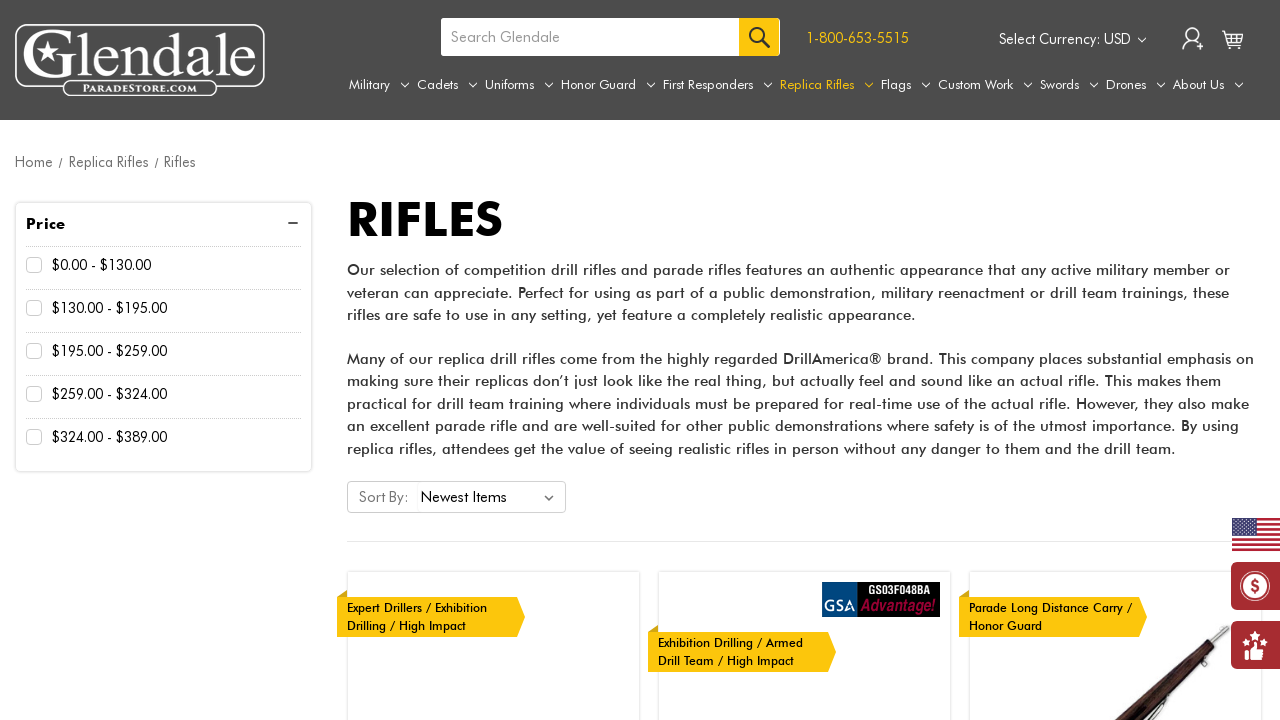

Clicked on sort dropdown at (491, 497) on #sort
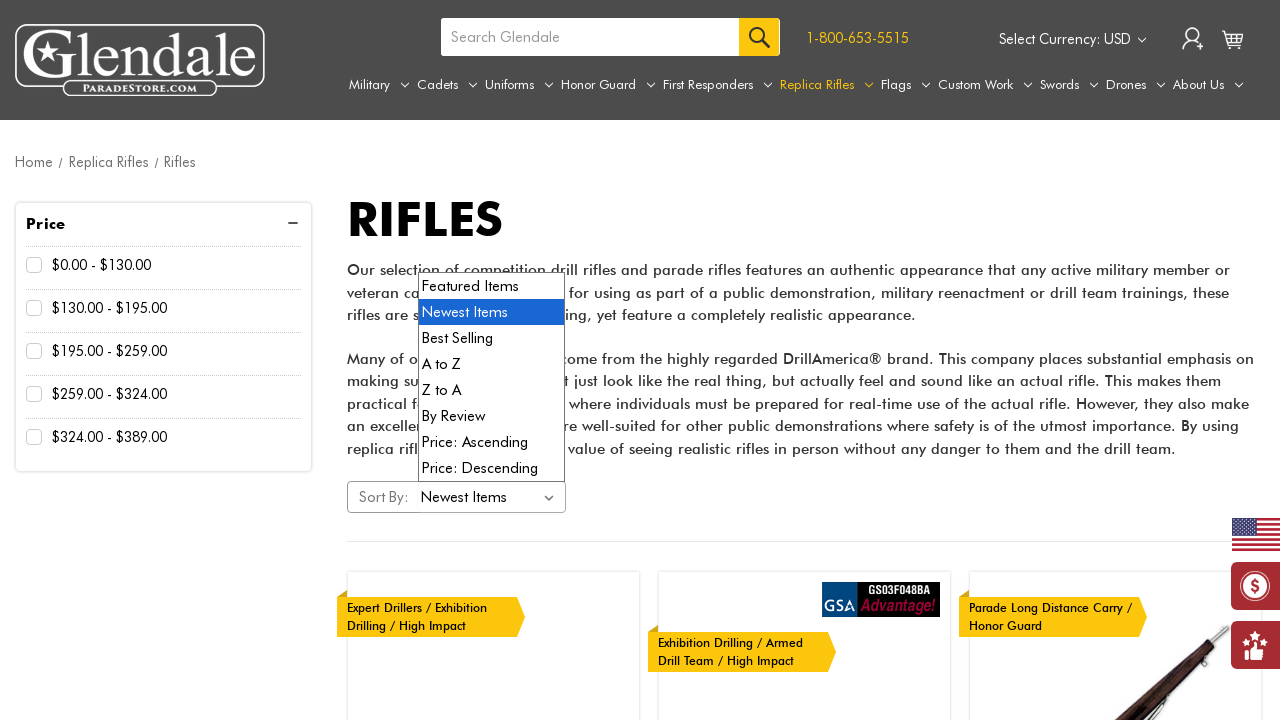

Selected A to Z sorting option from dropdown on #sort
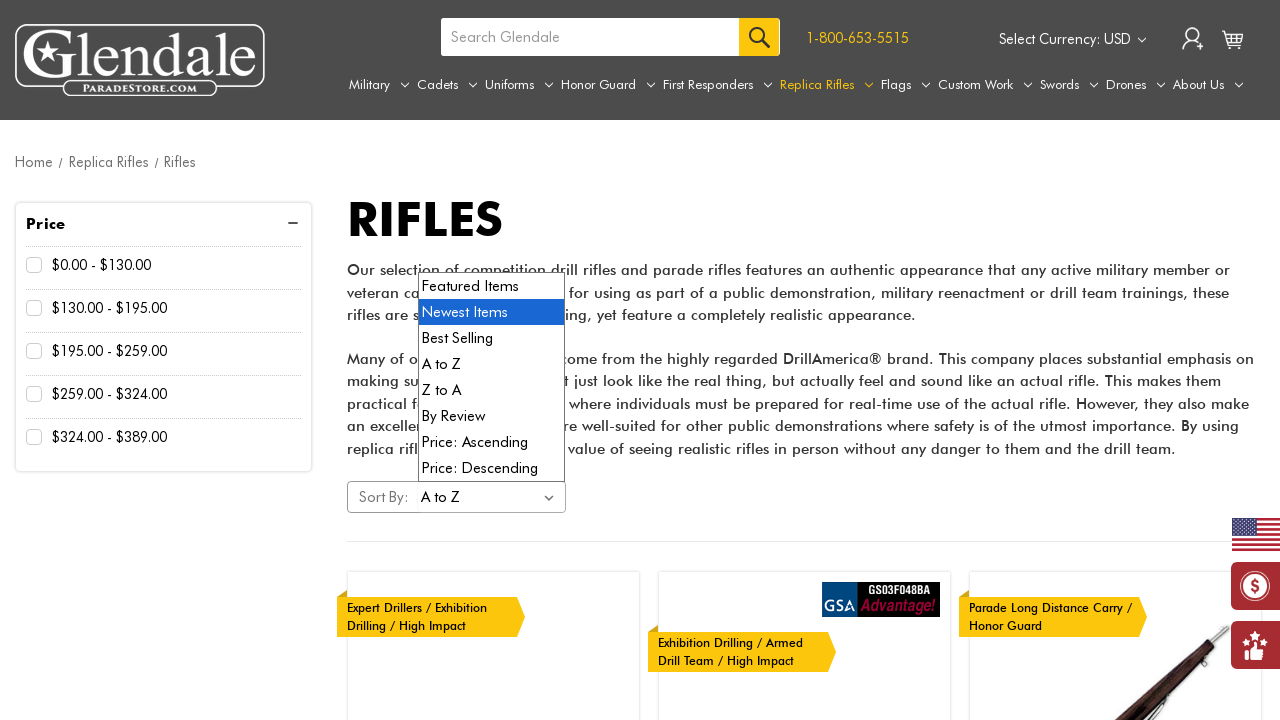

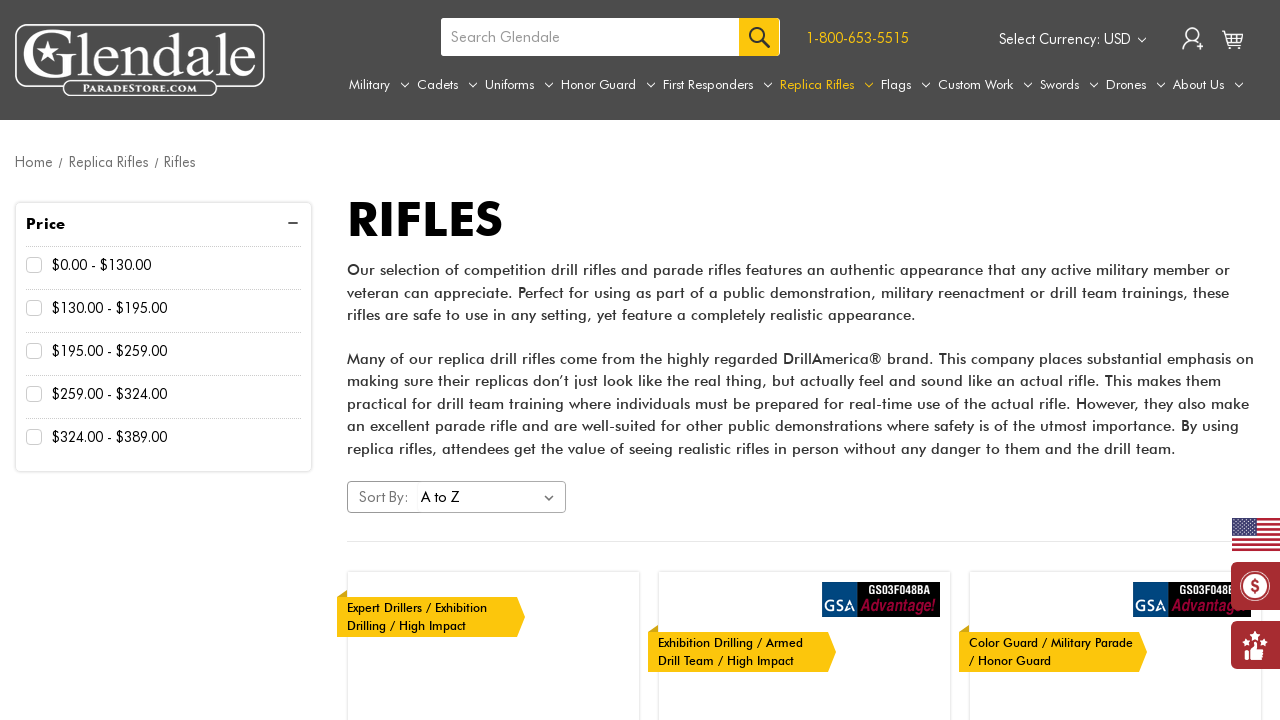